Tests registration with alphabetic password characters

Starting URL: https://www.sharelane.com/cgi-bin/register.py

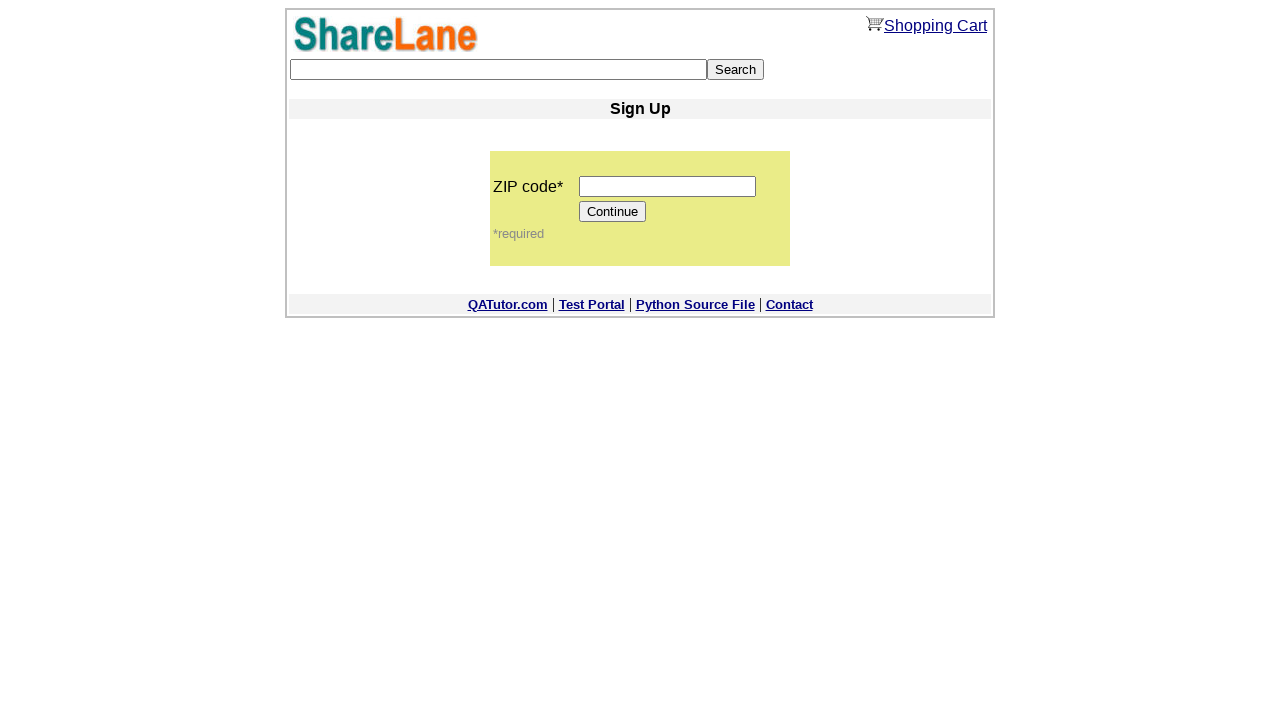

Filled zip code field with '90011' on input[name='zip_code']
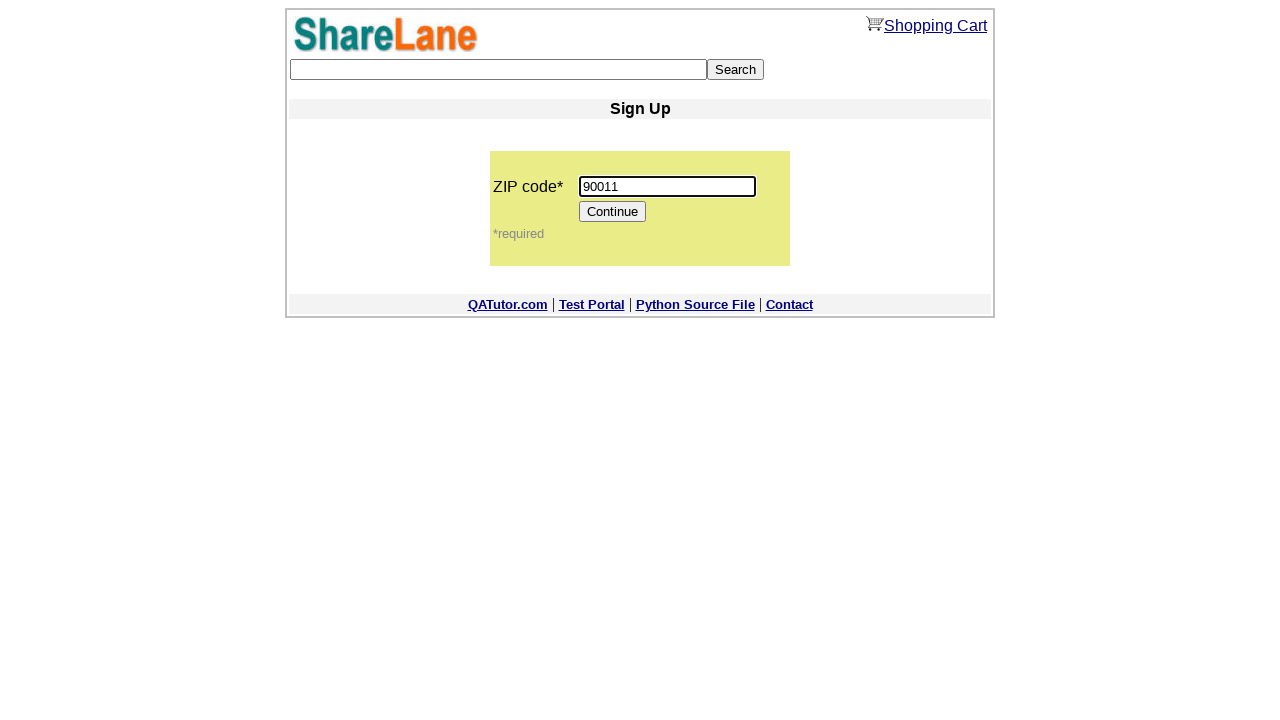

Clicked Continue button to proceed to registration form at (613, 212) on input[value='Continue']
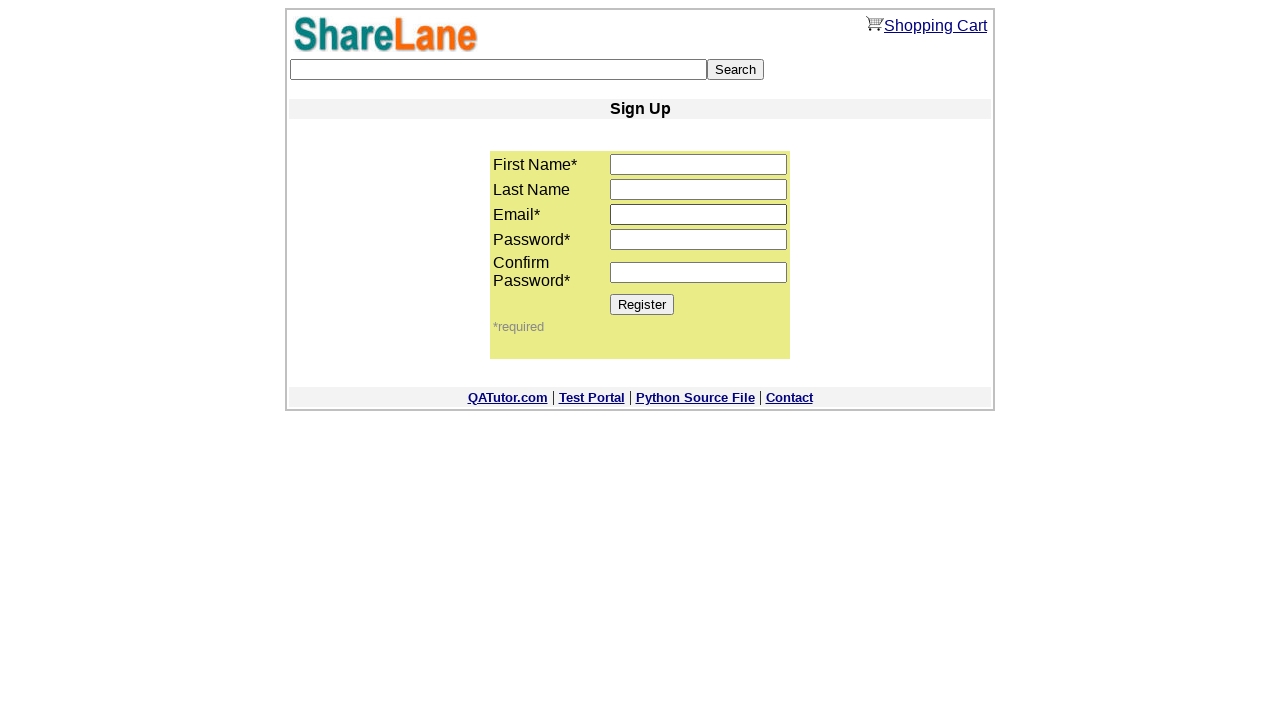

Filled first name field with 'stef' on input[name='first_name']
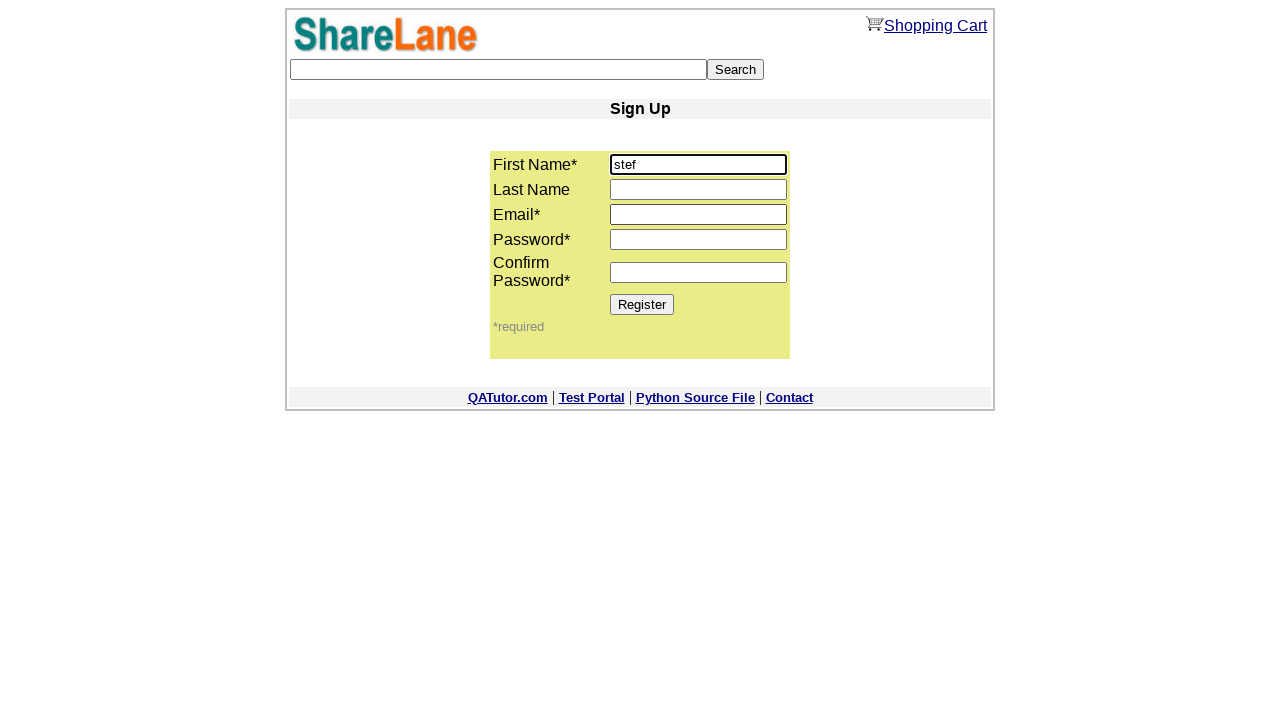

Filled last name field with 'lilk' on input[name='last_name']
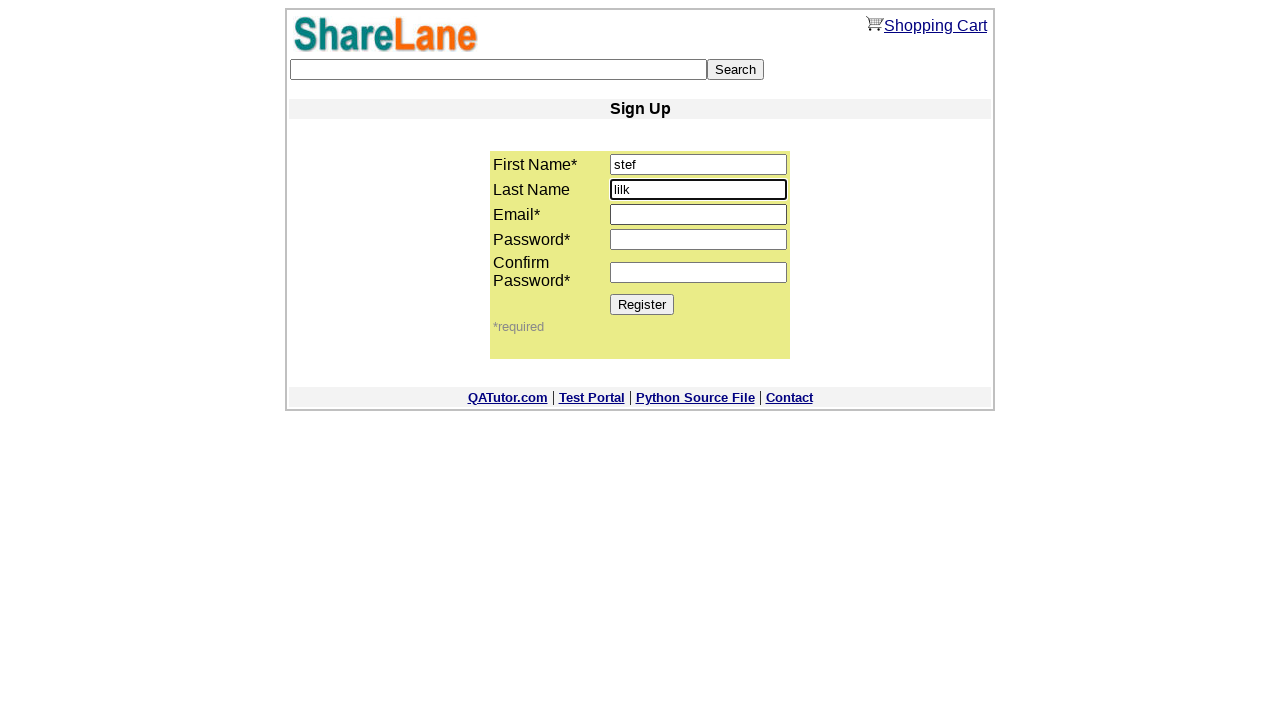

Filled email field with 'stefl1234@mail.ru' on input[name='email']
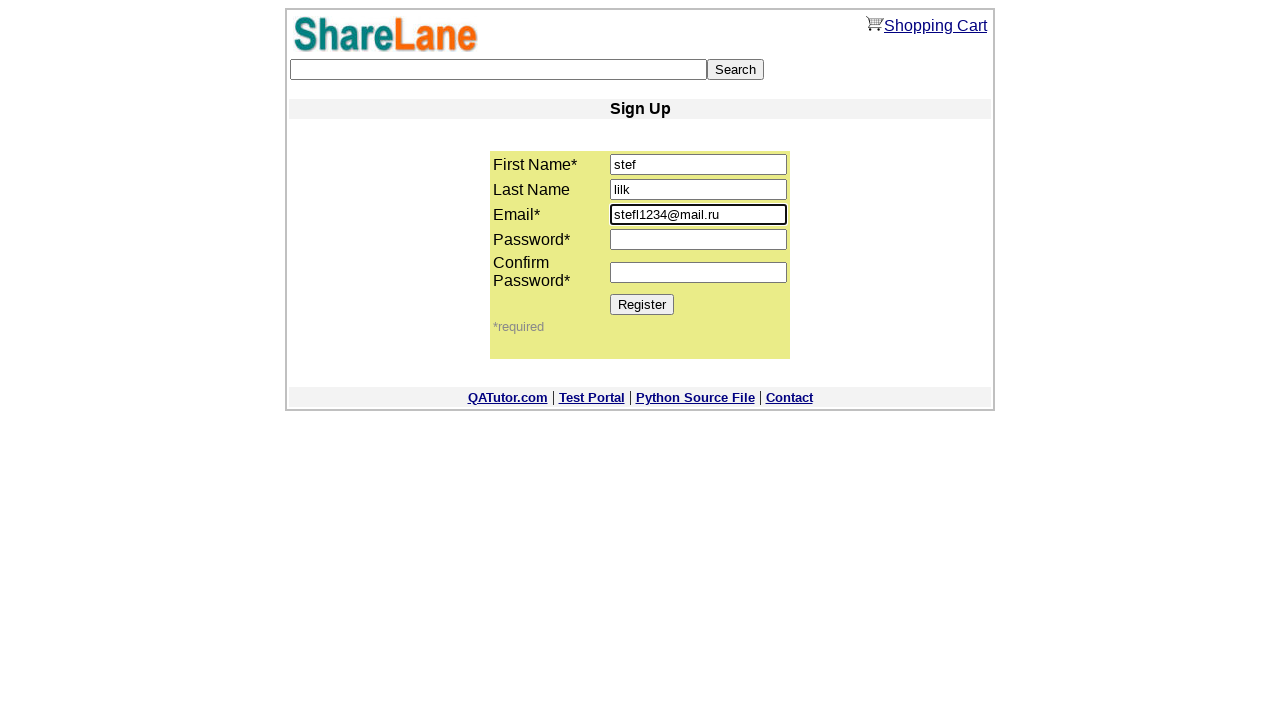

Filled password field with alphabetic characters 'qazwsx' on input[name='password1']
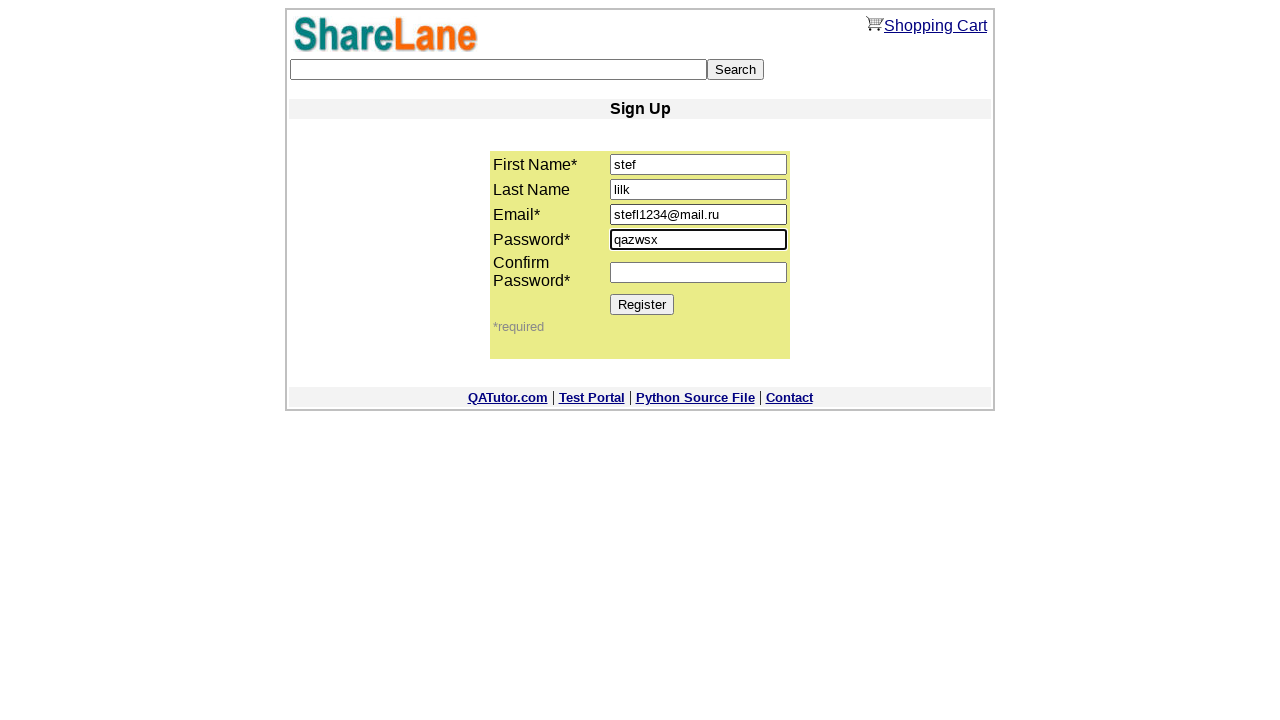

Filled password confirmation field with 'qazwsx' on input[name='password2']
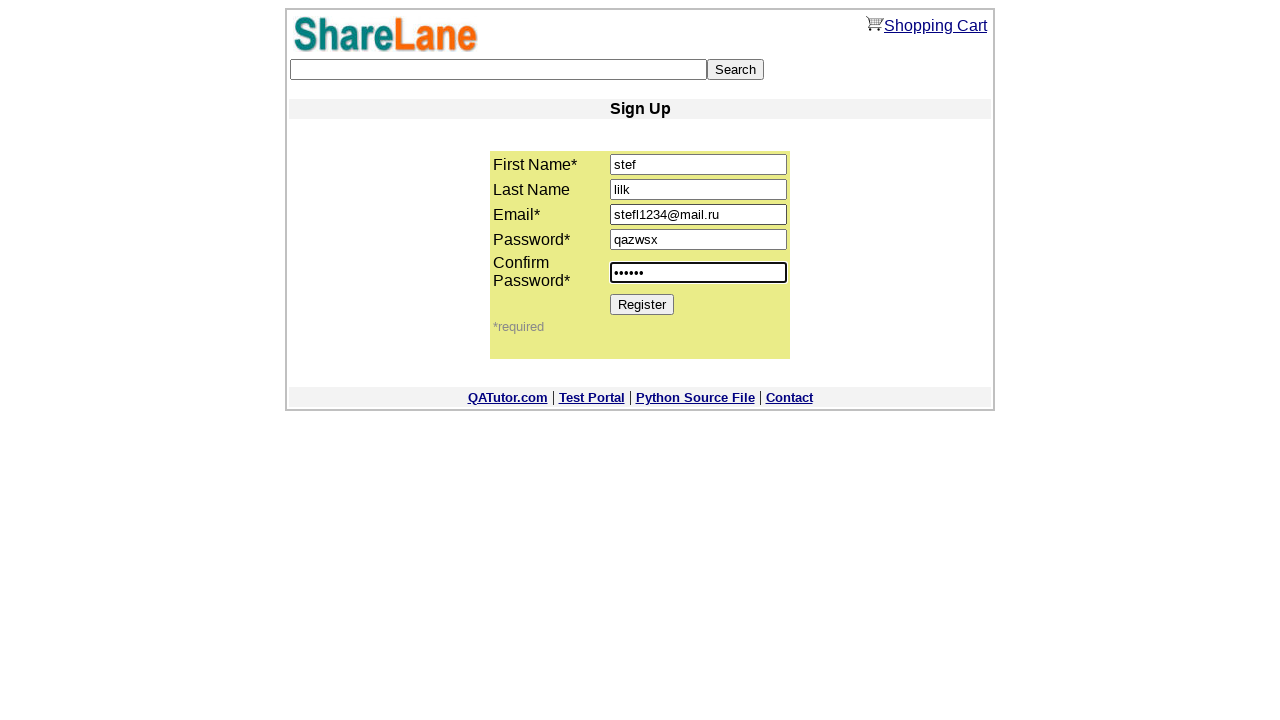

Clicked Register button to submit registration form at (642, 304) on input[value='Register']
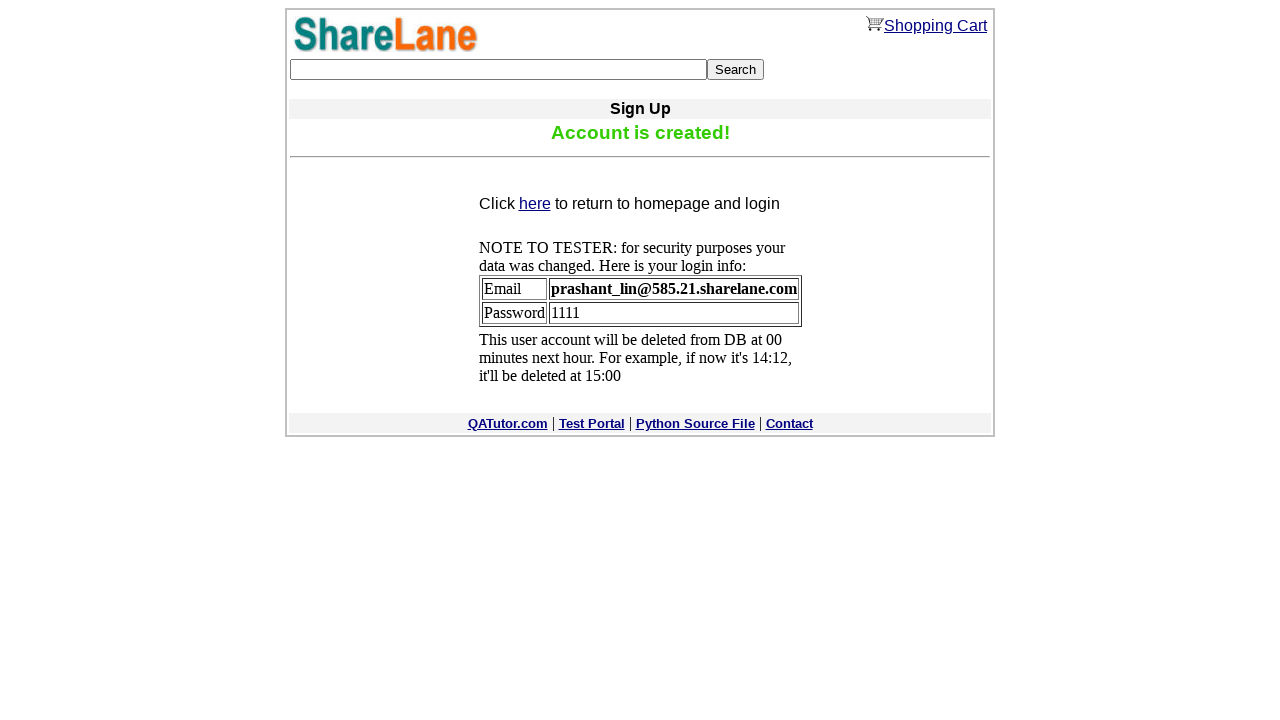

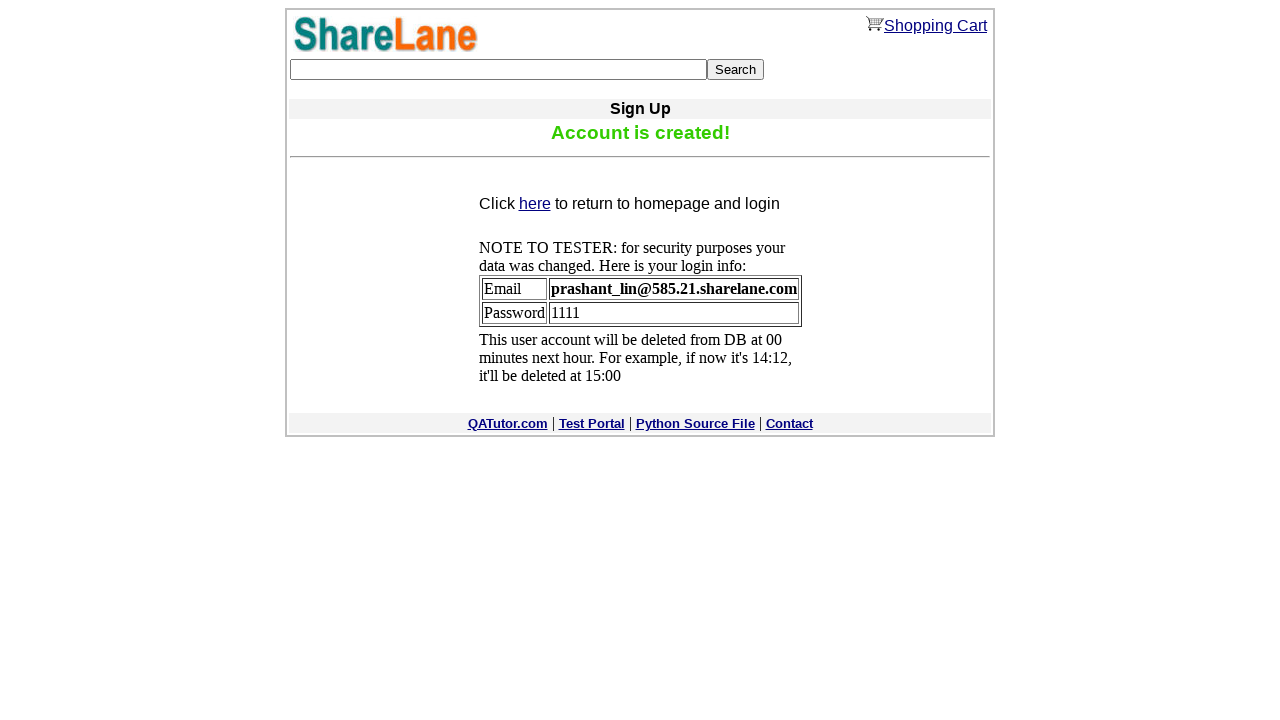